Tests alert handling with text input by navigating to the alert demo page, triggering a prompt alert, entering text, and accepting it

Starting URL: https://demo.automationtesting.in/Alerts.html

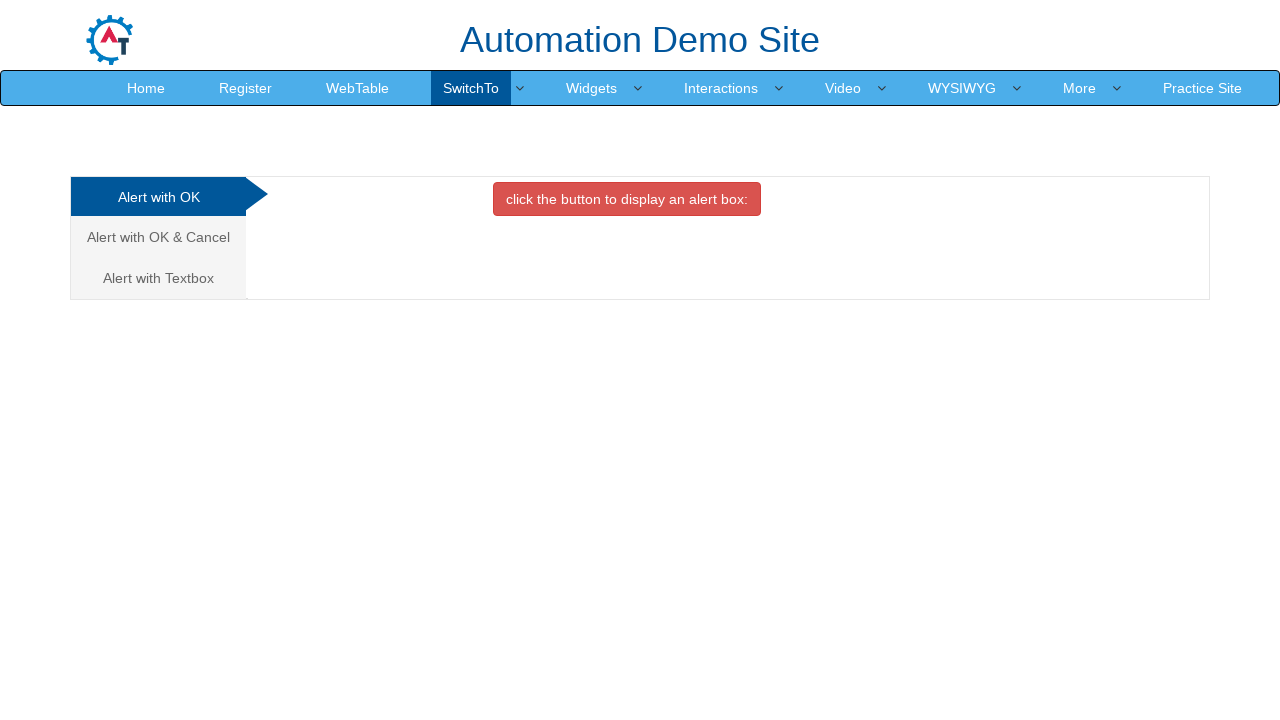

Clicked on 'Alert with Textbox' link to navigate to prompt alert section at (158, 278) on text=Alert with Textbox
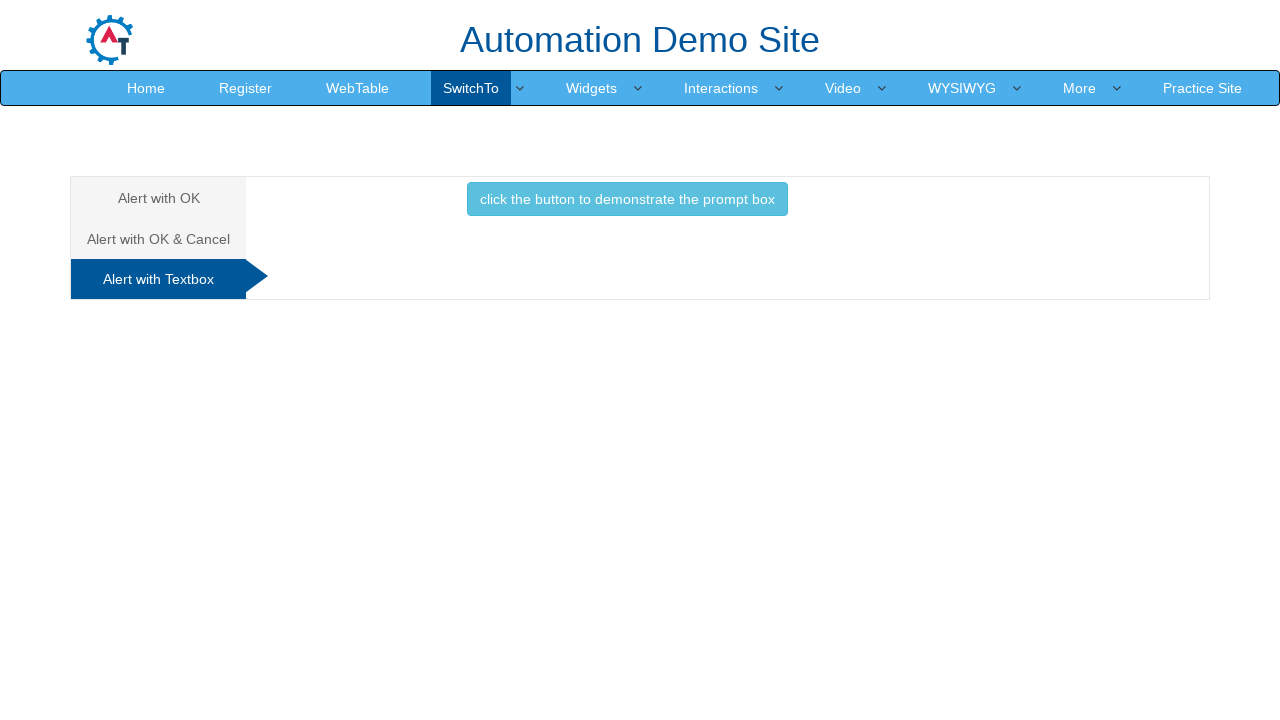

Clicked button to trigger the prompt alert at (627, 199) on button.btn.btn-info
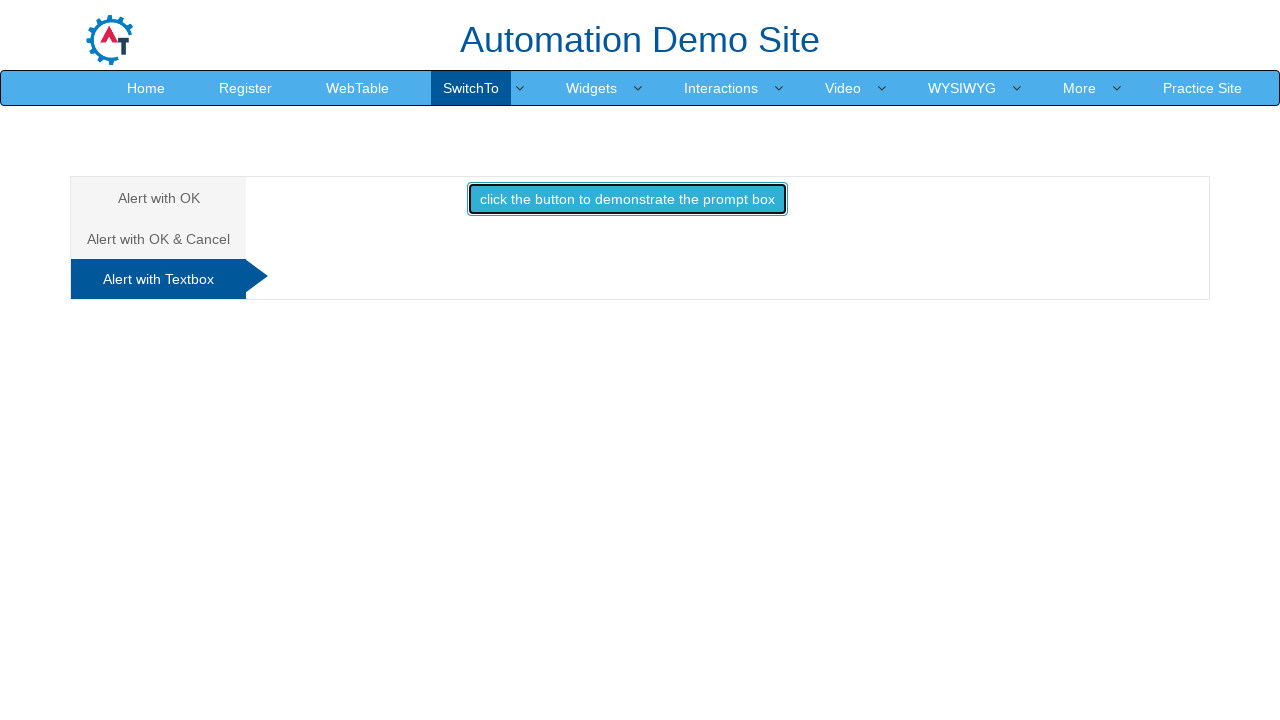

Set up dialog handler to accept prompt with text 'shashank'
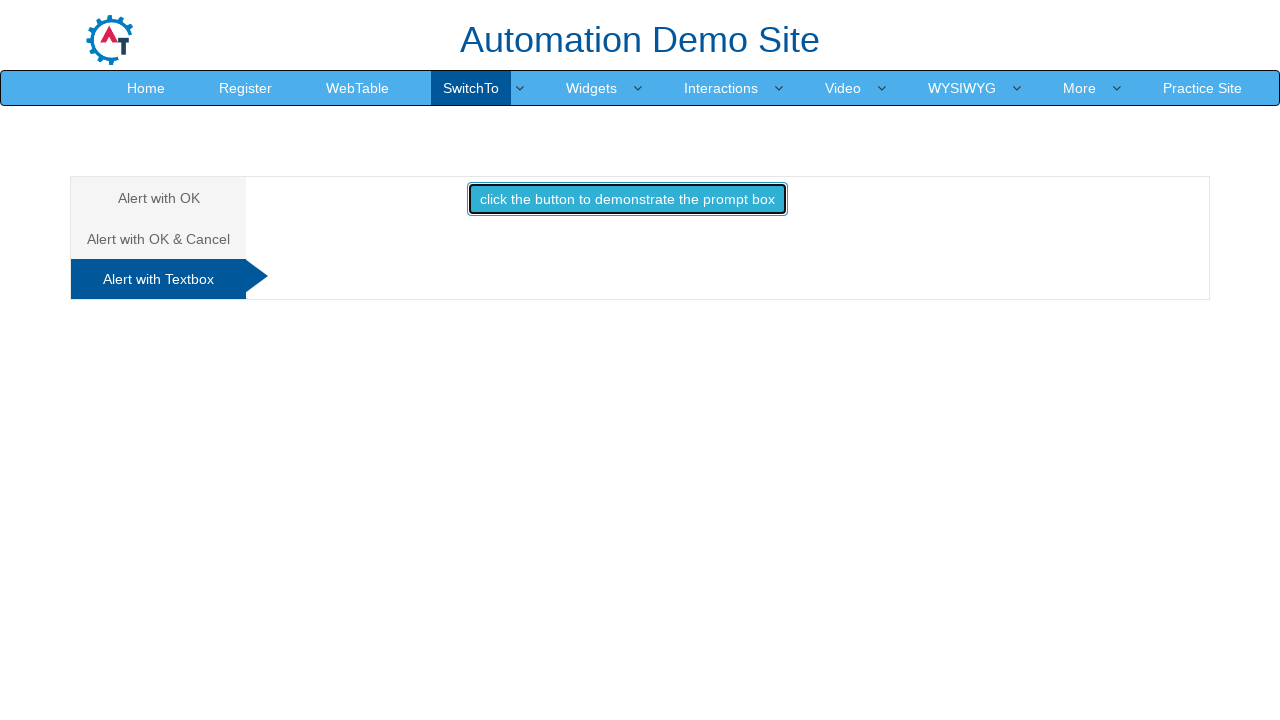

Clicked button again to trigger the dialog and test the handler at (627, 199) on button.btn.btn-info
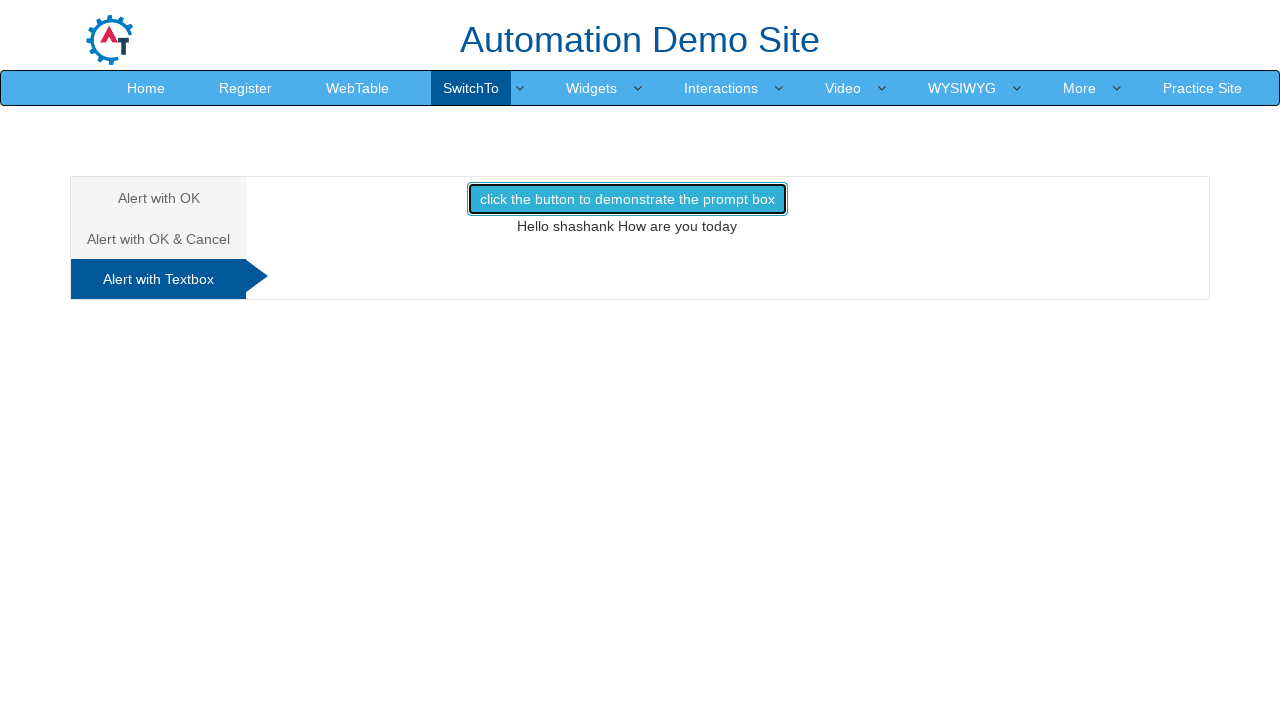

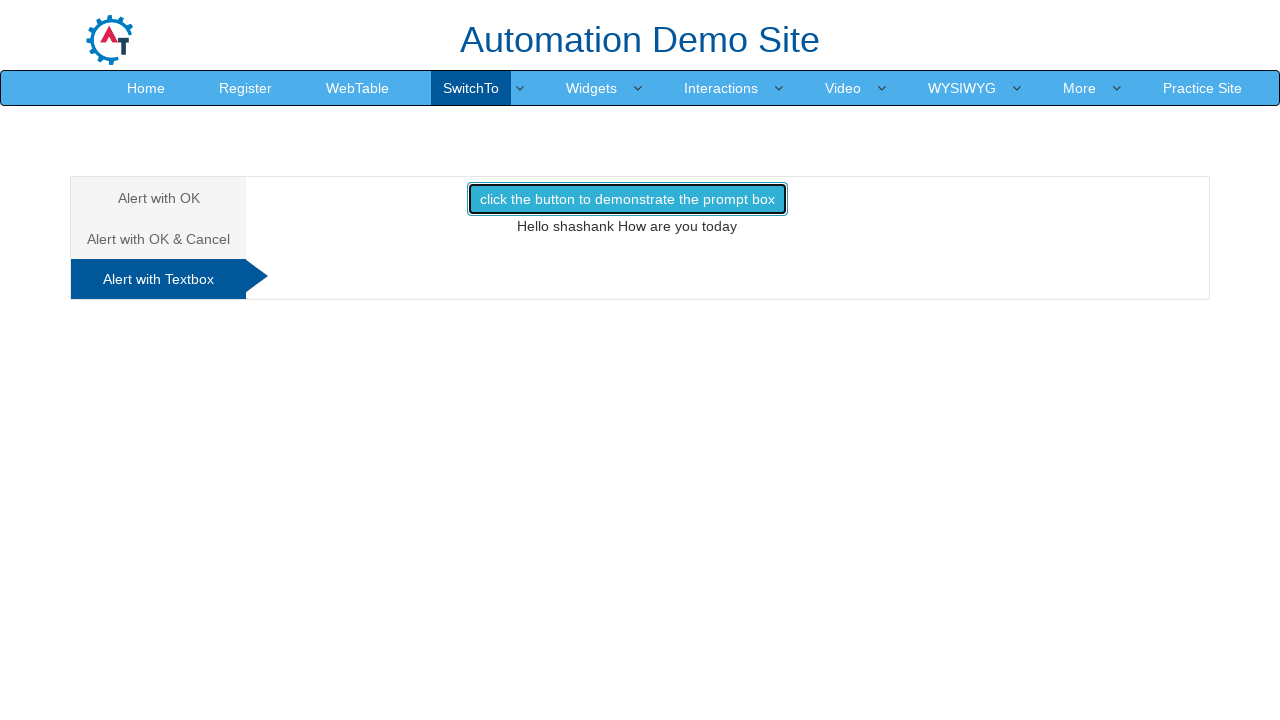